Tests clicking the "Populate" button on the TestCafe example page

Starting URL: https://devexpress.github.io/testcafe/example/

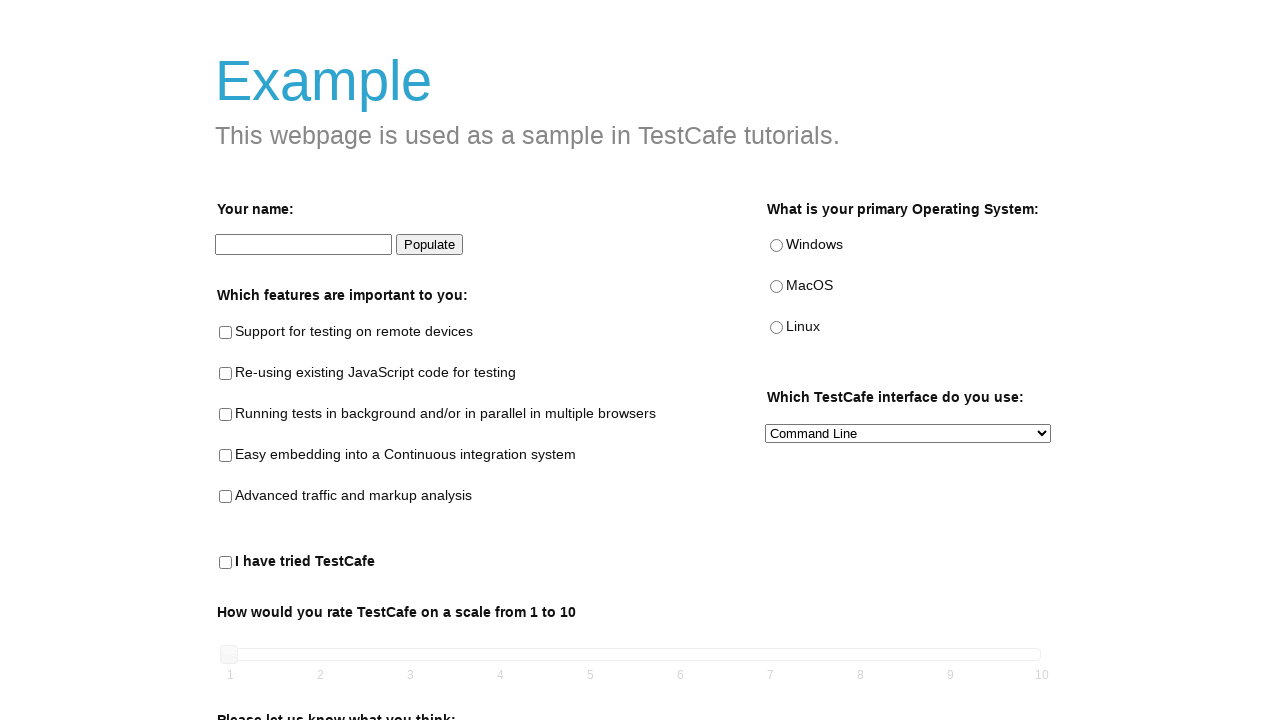

Waited for Example page header to load
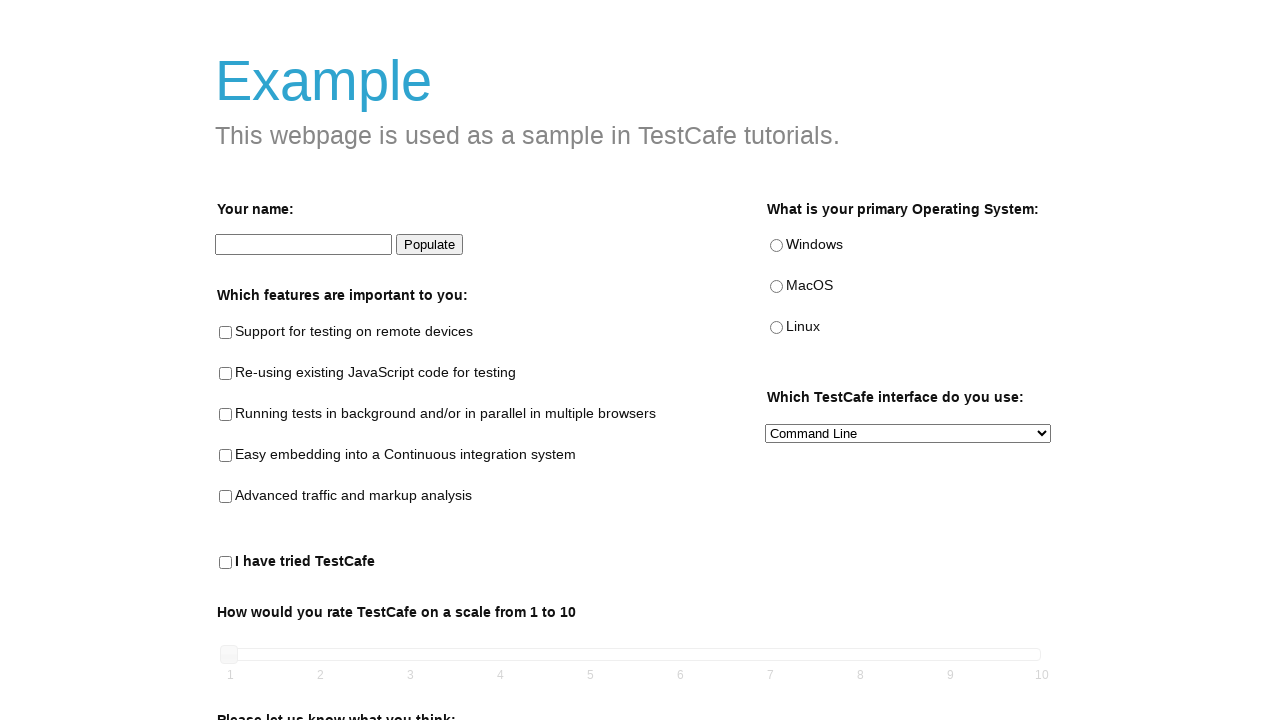

Clicked the Populate button at (430, 245) on internal:testid=[data-testid="populate-button"s]
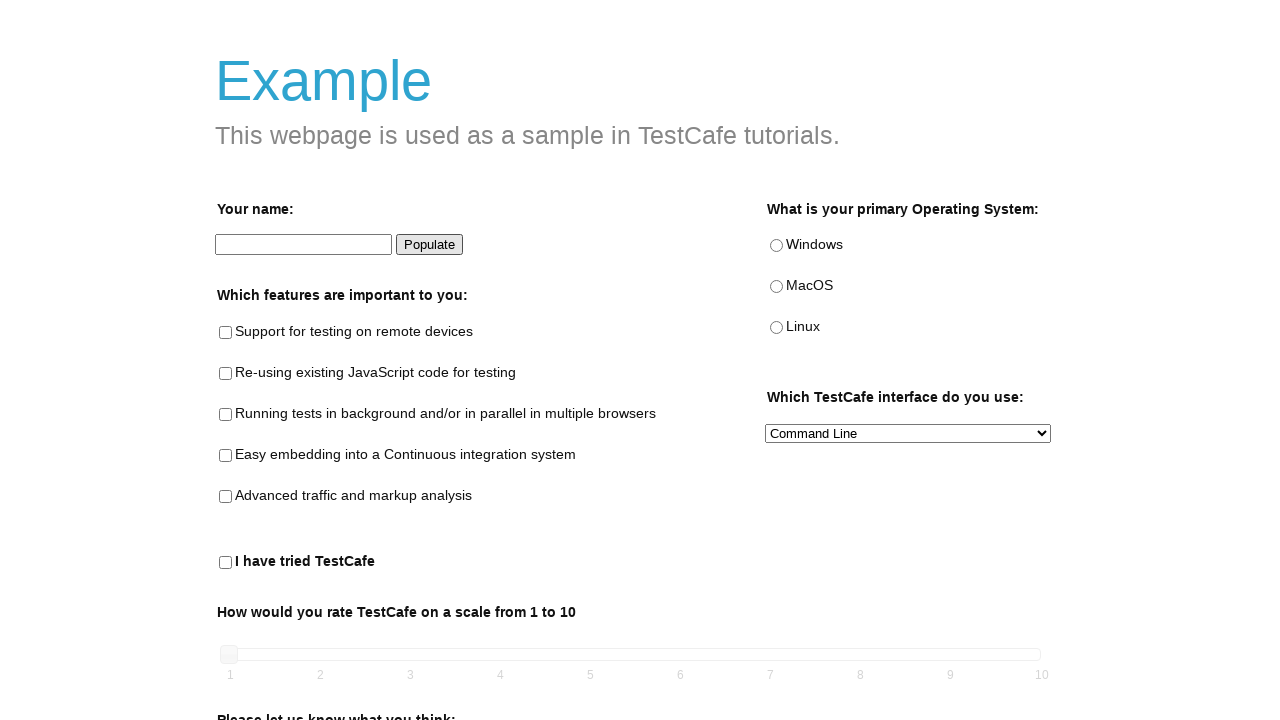

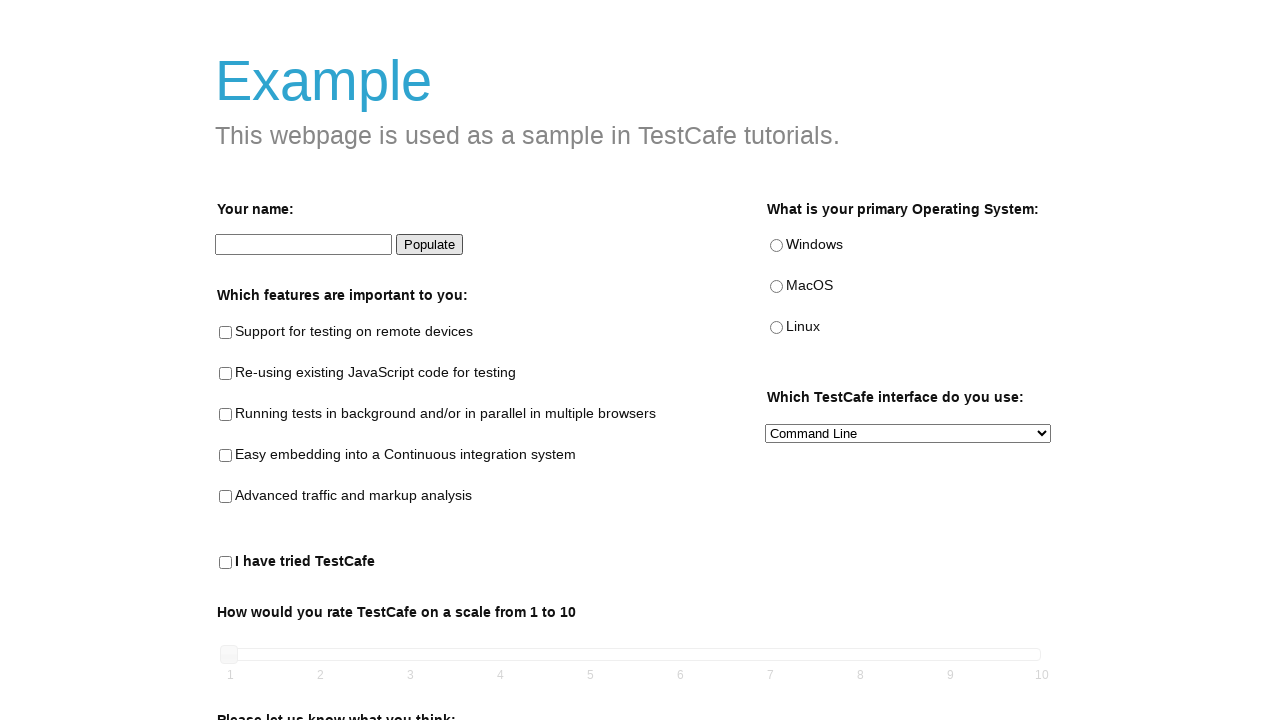